Tests that the todo counter updates correctly as items are added

Starting URL: https://demo.playwright.dev/todomvc

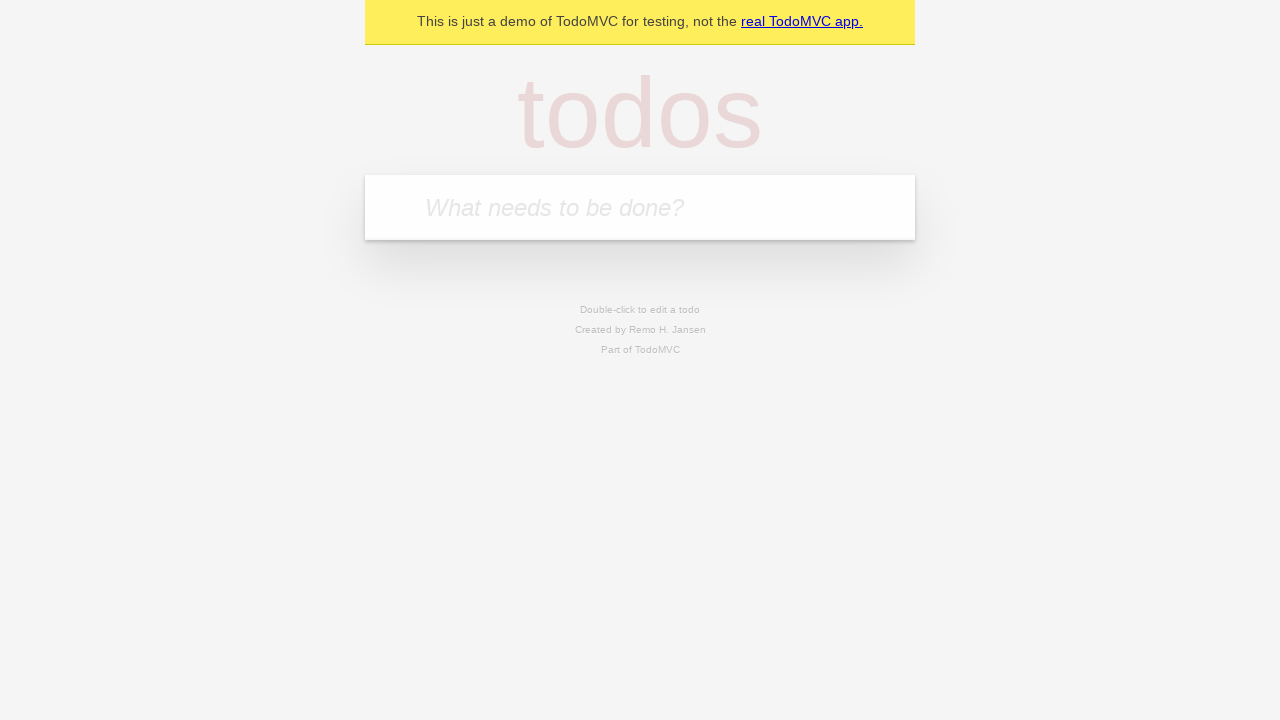

Filled new todo input with 'buy some cheese' on .new-todo
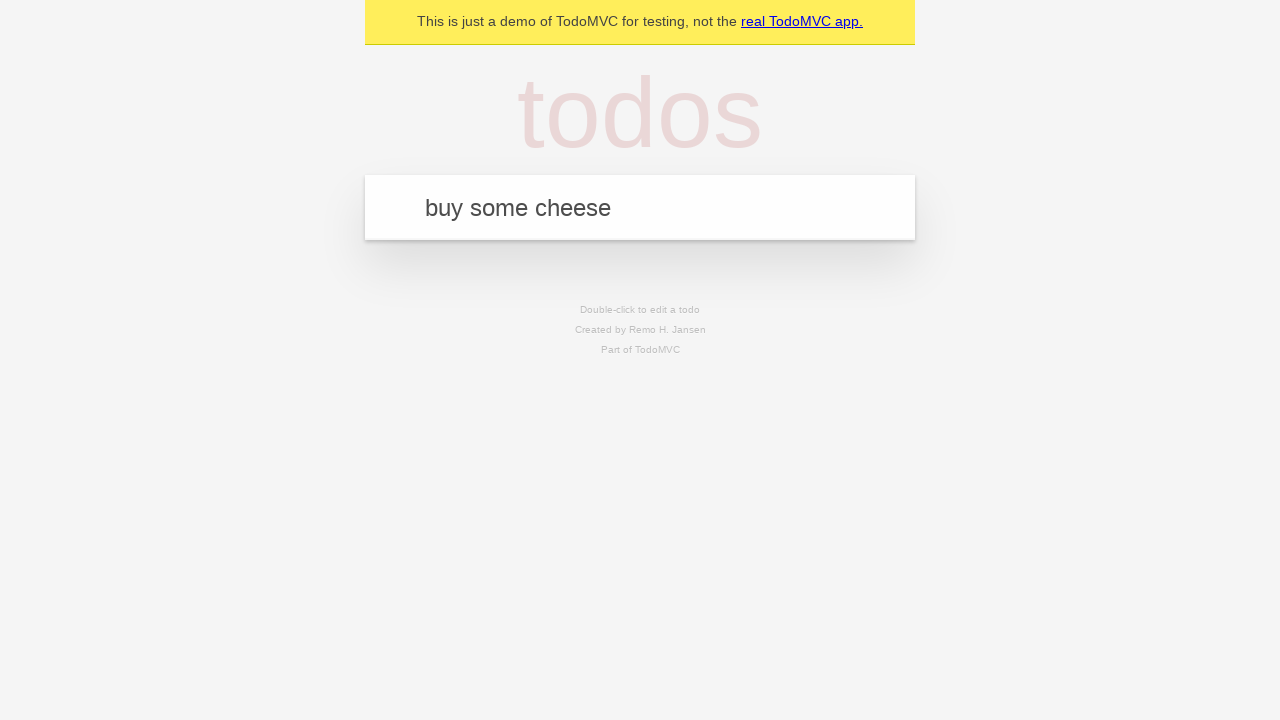

Pressed Enter to add first todo item on .new-todo
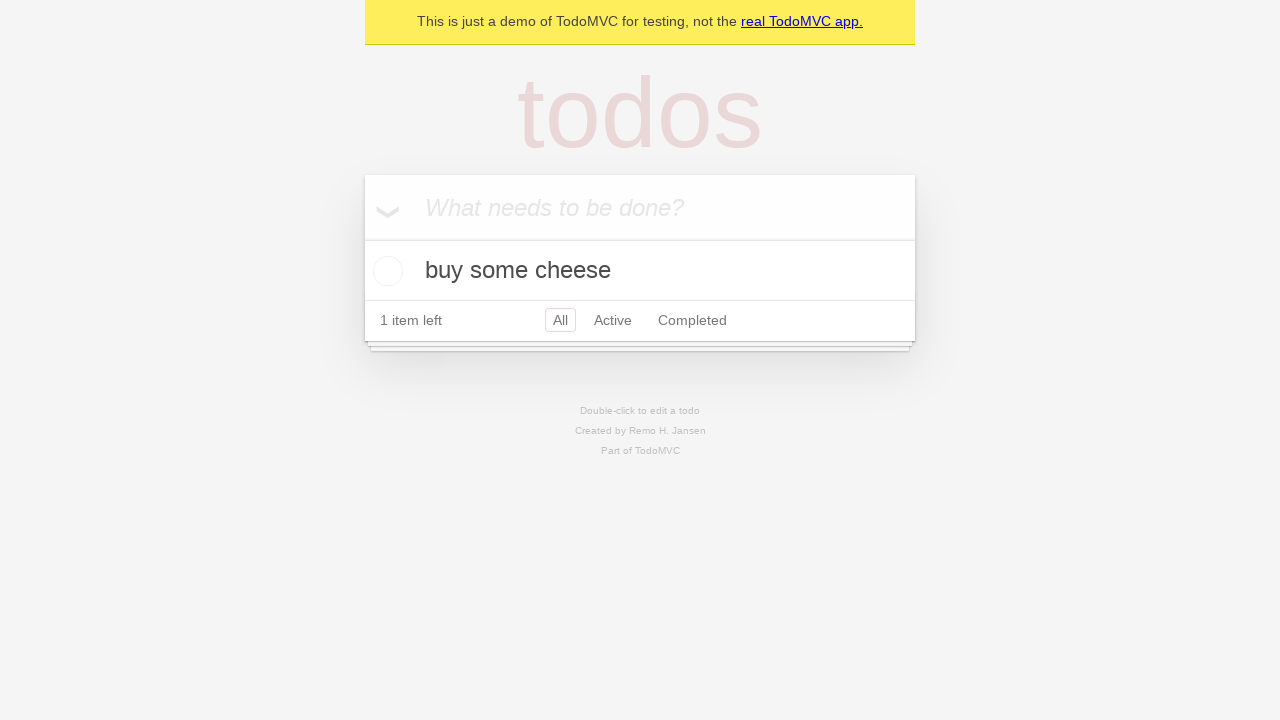

Todo counter element appeared after adding first item
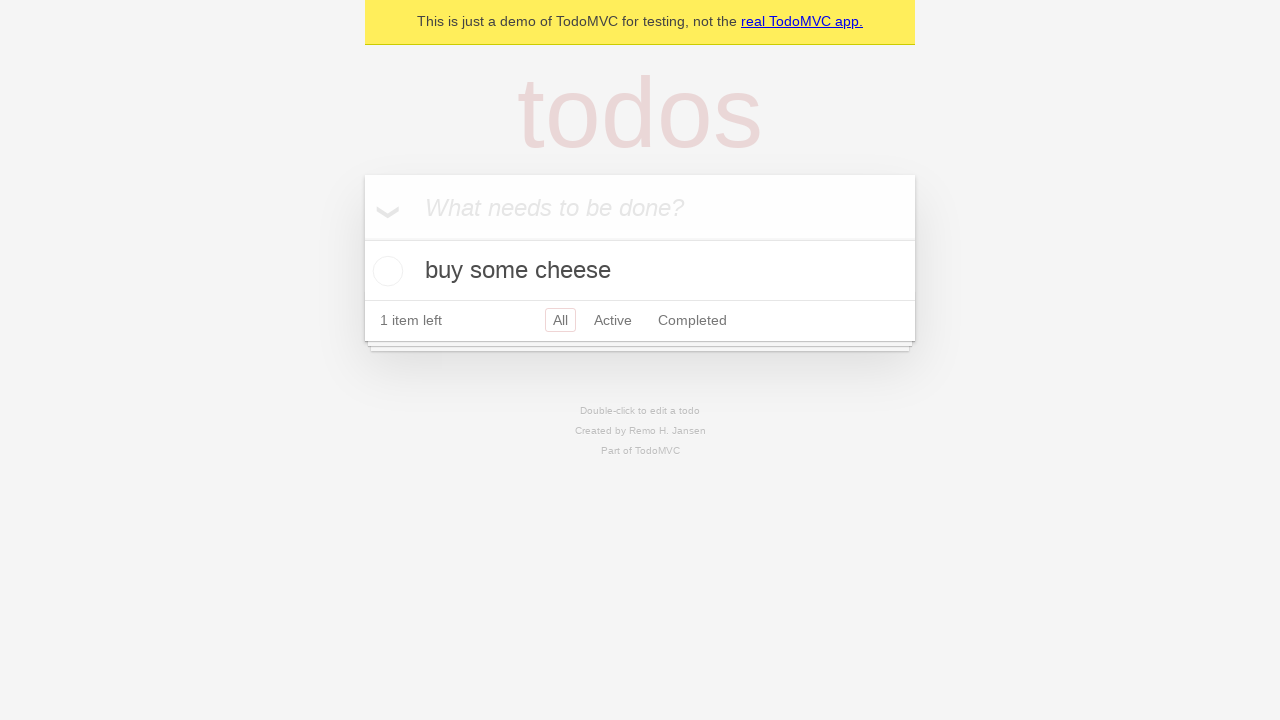

Filled new todo input with 'feed the cat' on .new-todo
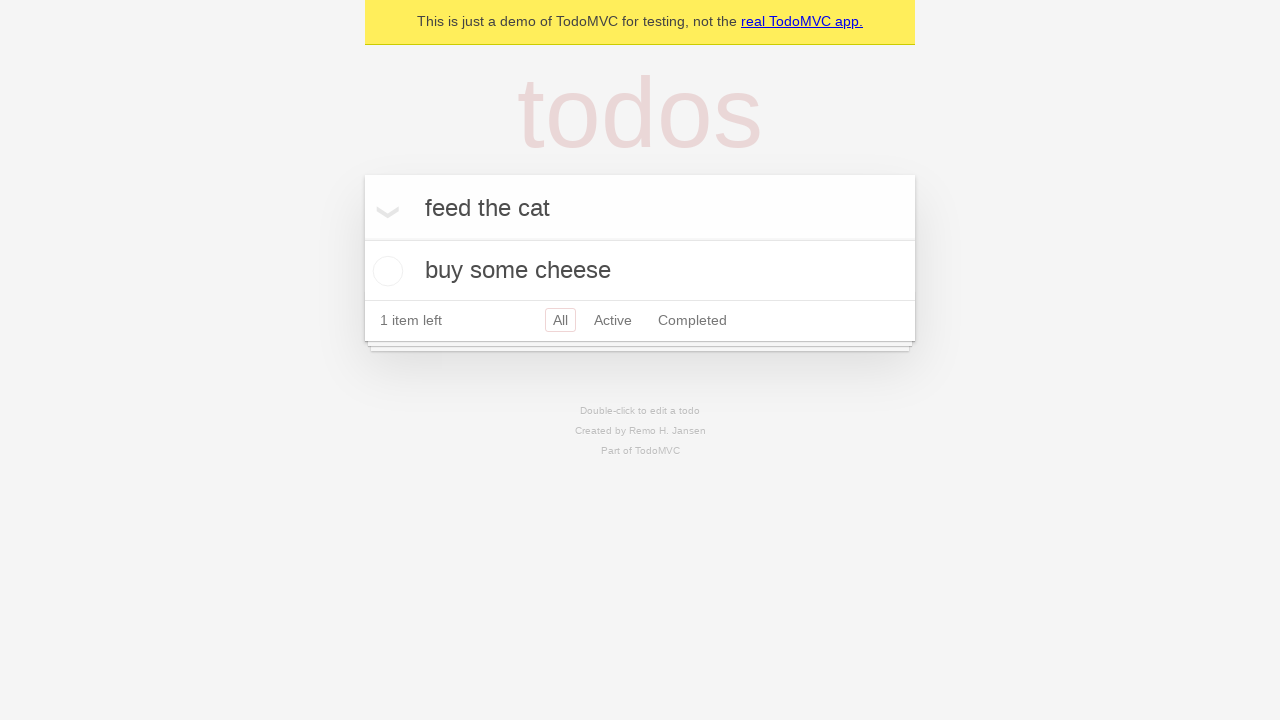

Pressed Enter to add second todo item on .new-todo
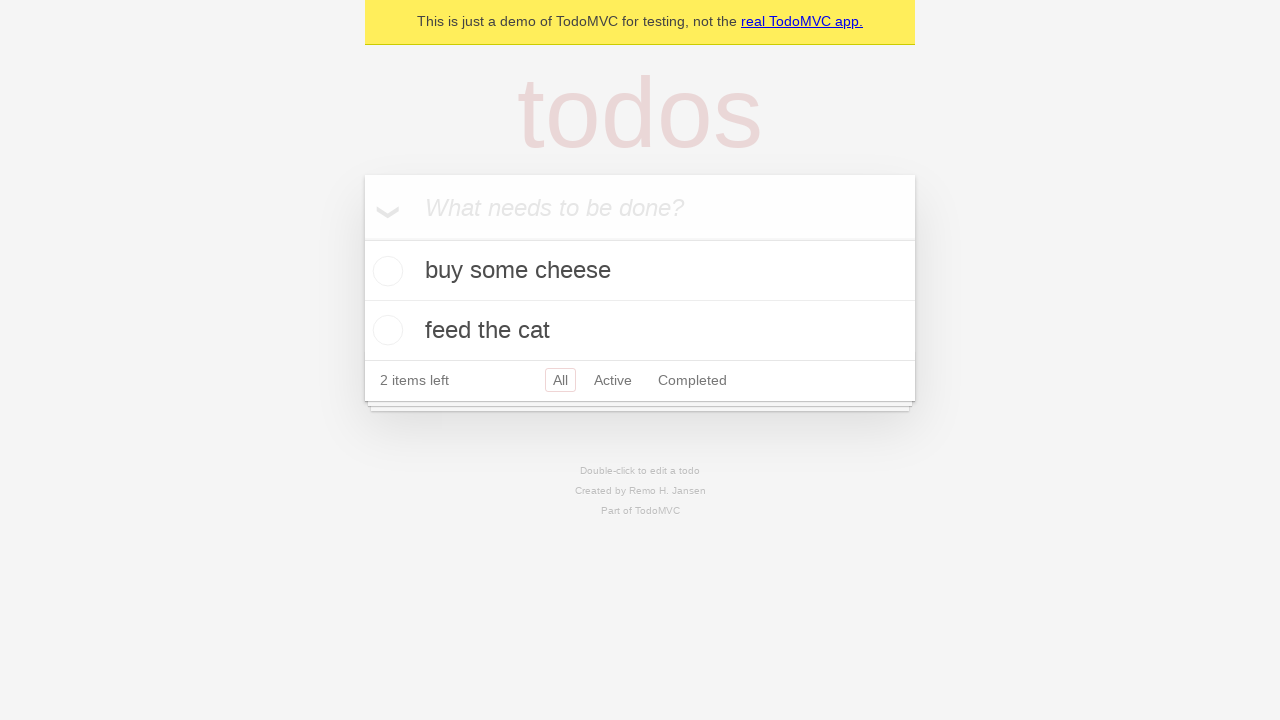

Todo counter updated to show 2 items
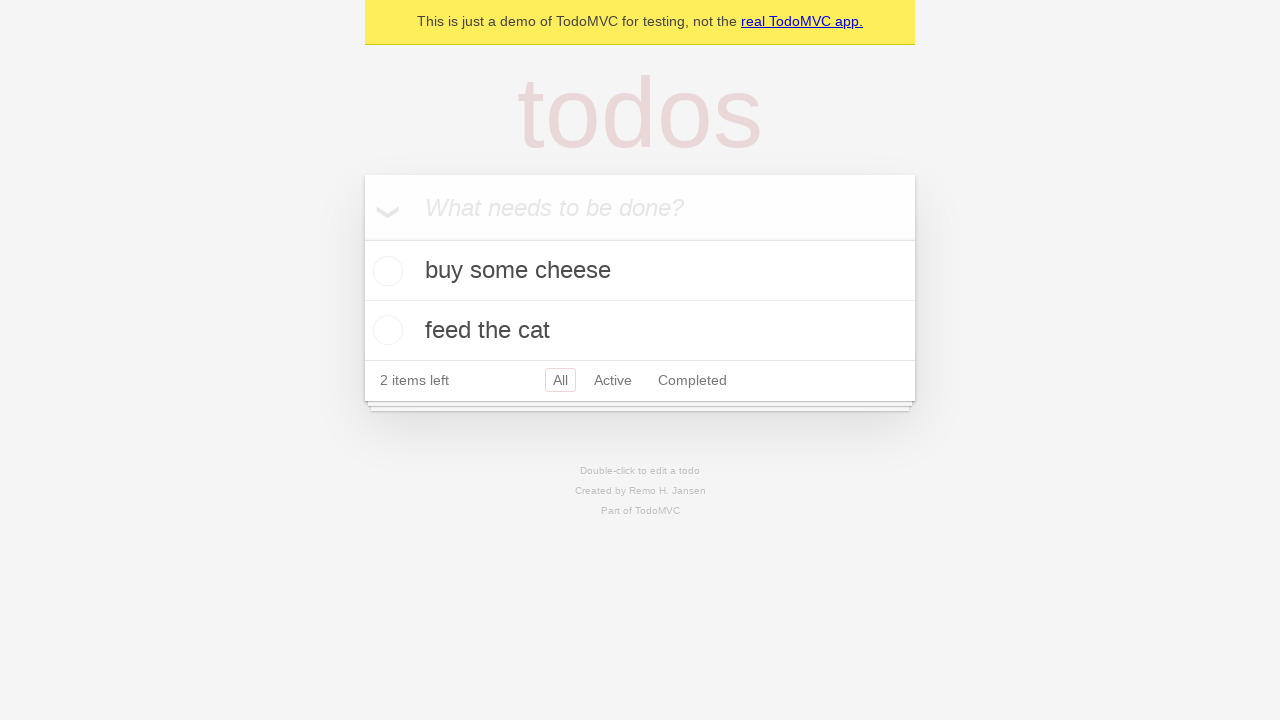

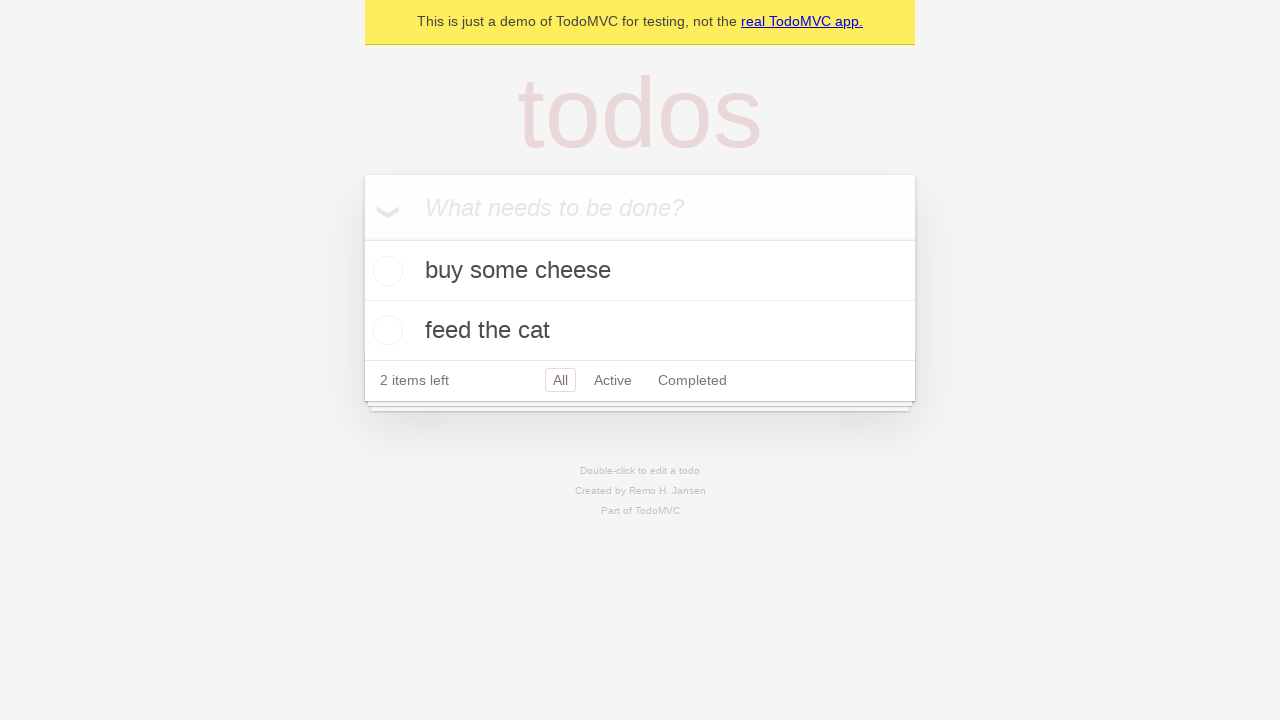